Tests cardholder name validation by entering a valid name in English and verifying no error appears

Starting URL: https://sandbox.cardpay.com/MI/cardpayment2.html?orderXml=PE9SREVSIFdBTExFVF9JRD0nODI5OScgT1JERVJfTlVNQkVSPSc0NTgyMTEnIEFNT1VOVD0nMjkxLjg2JyBDVVJSRU5DWT0nRVVSJyAgRU1BSUw9J2N1c3RvbWVyQGV4YW1wbGUuY29tJz4KPEFERFJFU1MgQ09VTlRSWT0nVVNBJyBTVEFURT0nTlknIFpJUD0nMTAwMDEnIENJVFk9J05ZJyBTVFJFRVQ9JzY3NyBTVFJFRVQnIFBIT05FPSc4NzY5OTA5MCcgVFlQRT0nQklMTElORycvPgo8L09SREVSPg==&sha512=998150a2b27484b776a1628bfe7505a9cb430f276dfa35b14315c1c8f03381a90490f6608f0dcff789273e05926cd782e1bb941418a9673f43c47595aa7b8b0d

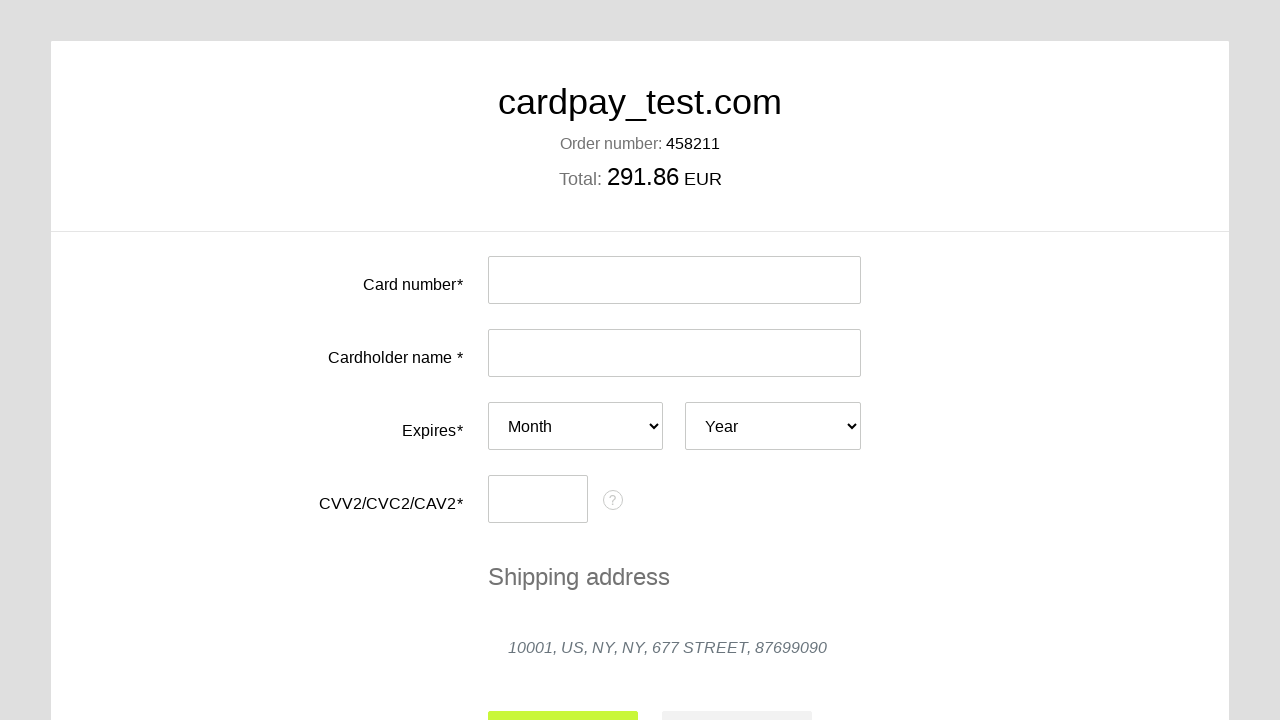

Clicked card number input field at (674, 280) on #input-card-number
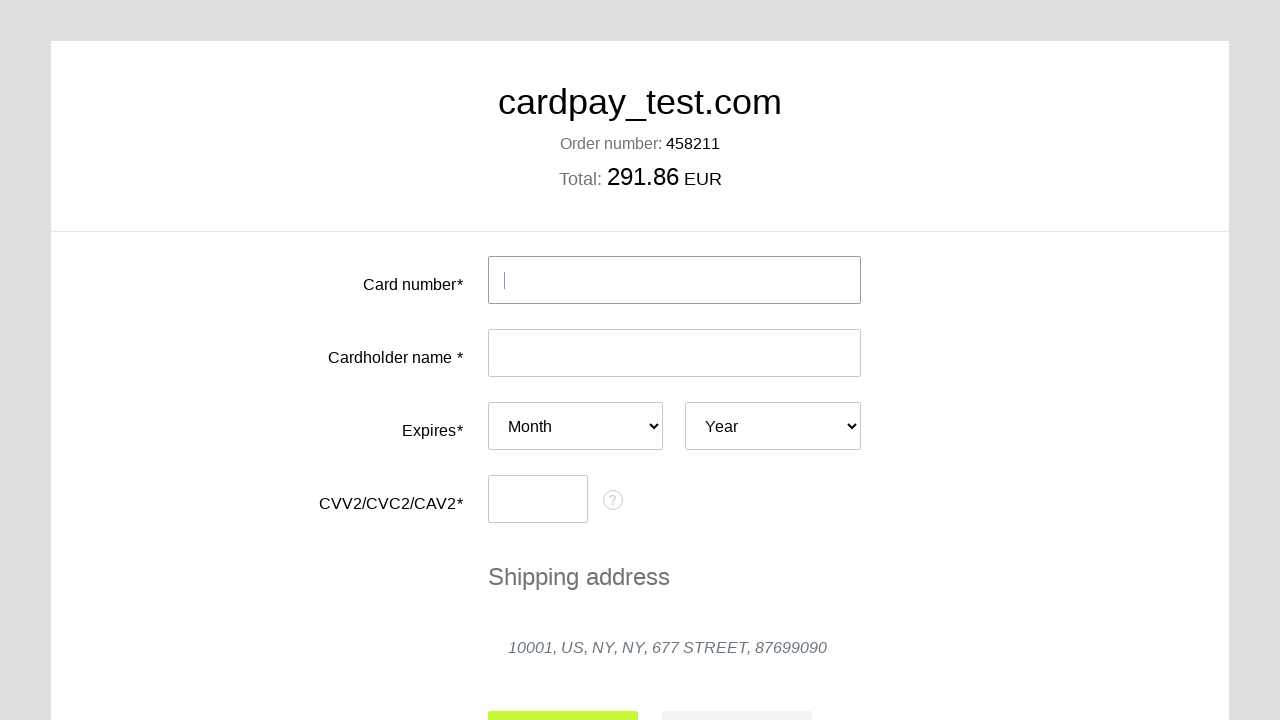

Filled card number with valid test card on #input-card-number
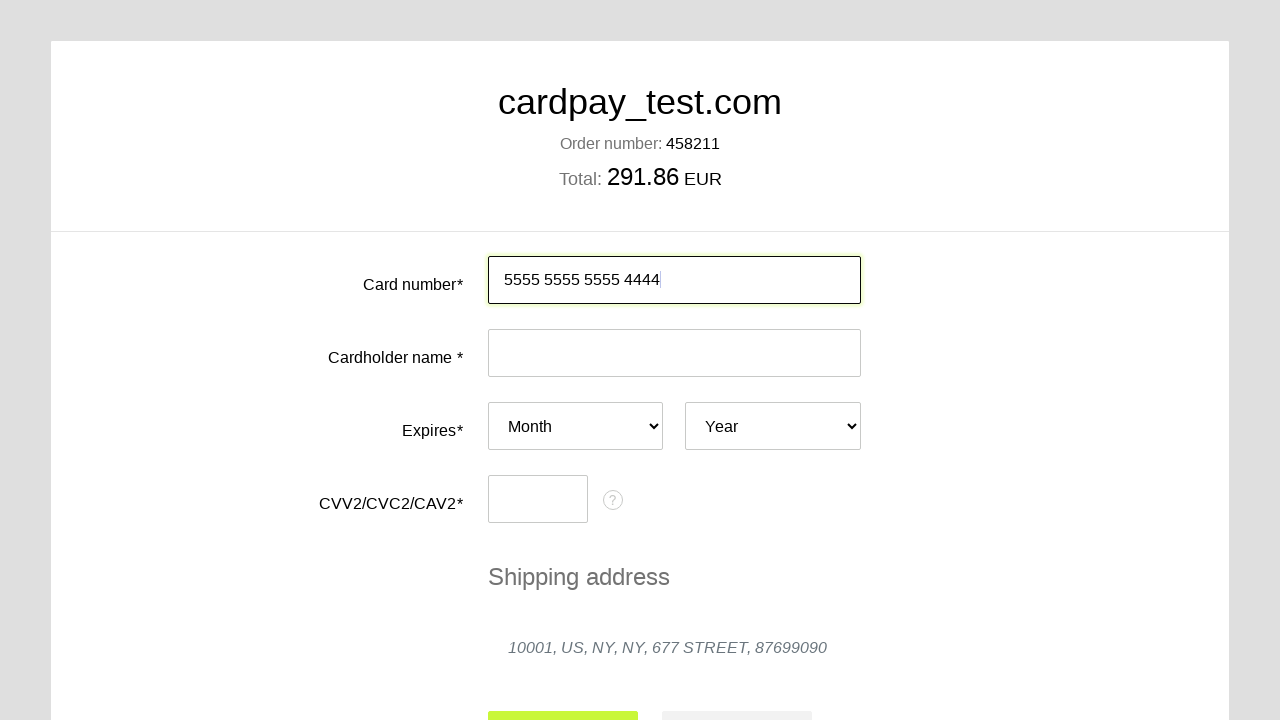

Clicked cardholder name input field at (674, 353) on #input-card-holder
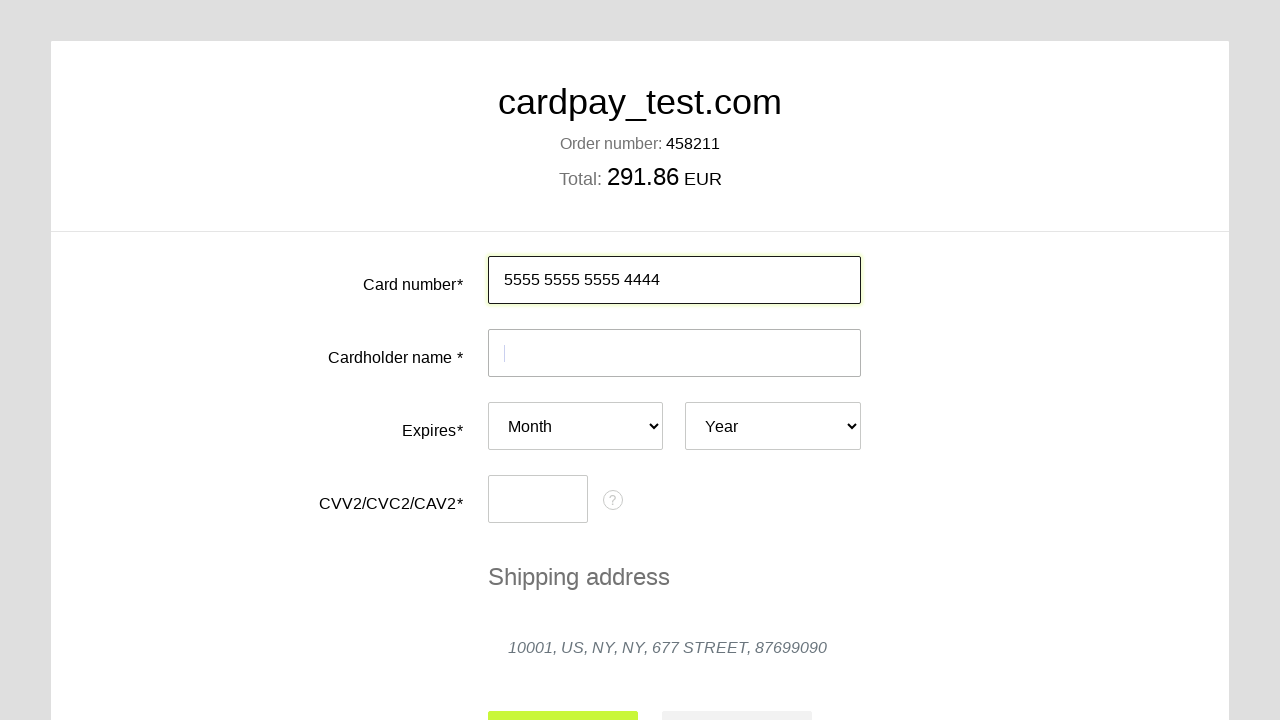

Filled cardholder name with valid English name 'VASIA VASILEV' on #input-card-holder
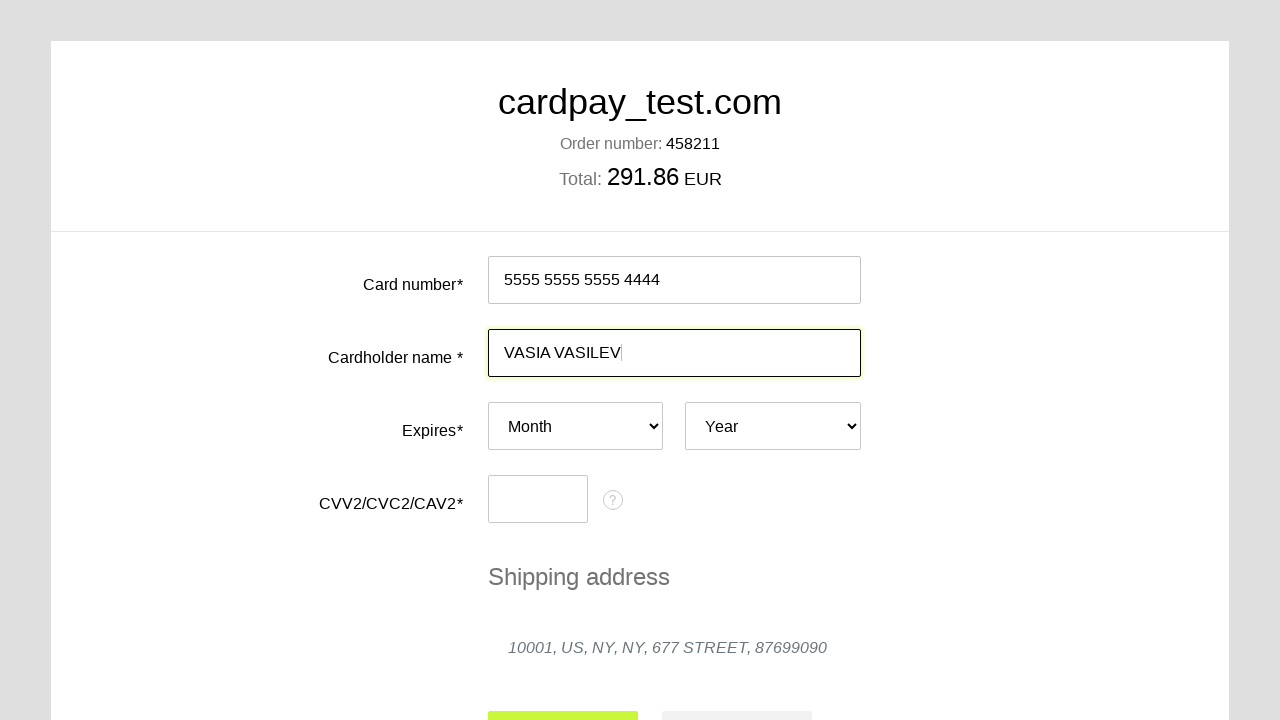

Clicked outside cardholder field to trigger validation at (640, 432) on #payment-data
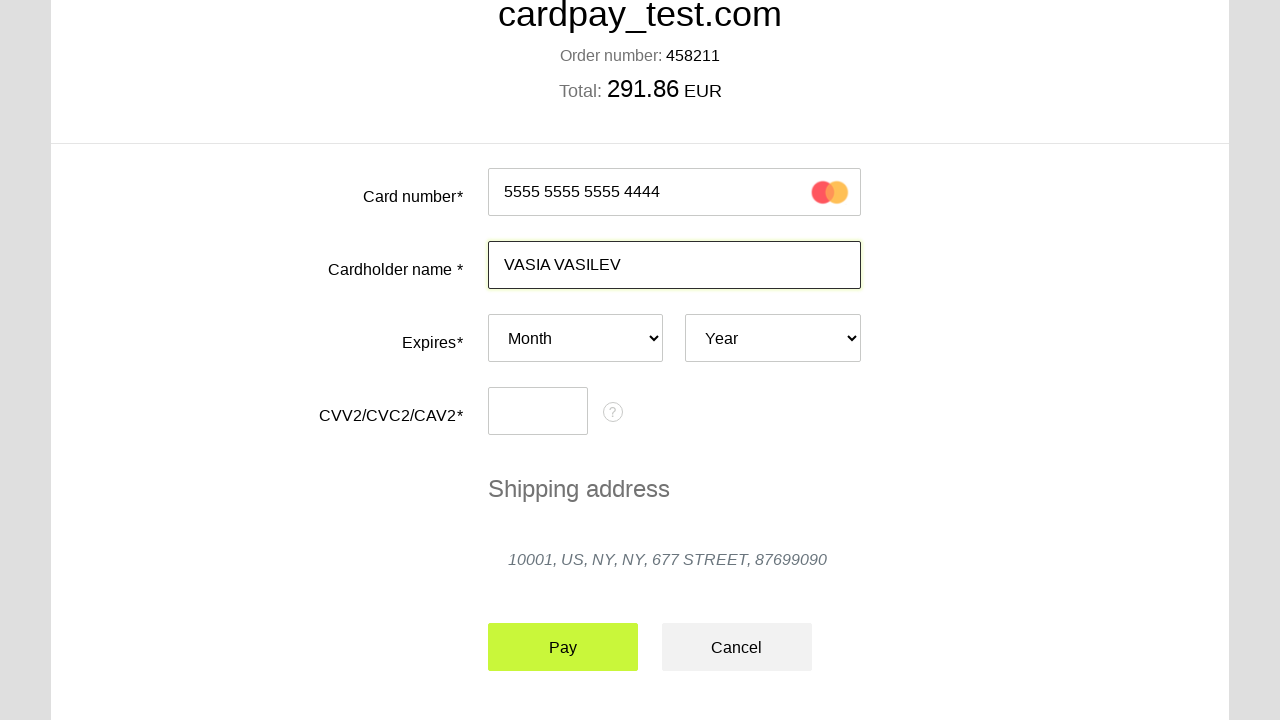

Located error message element for cardholder field
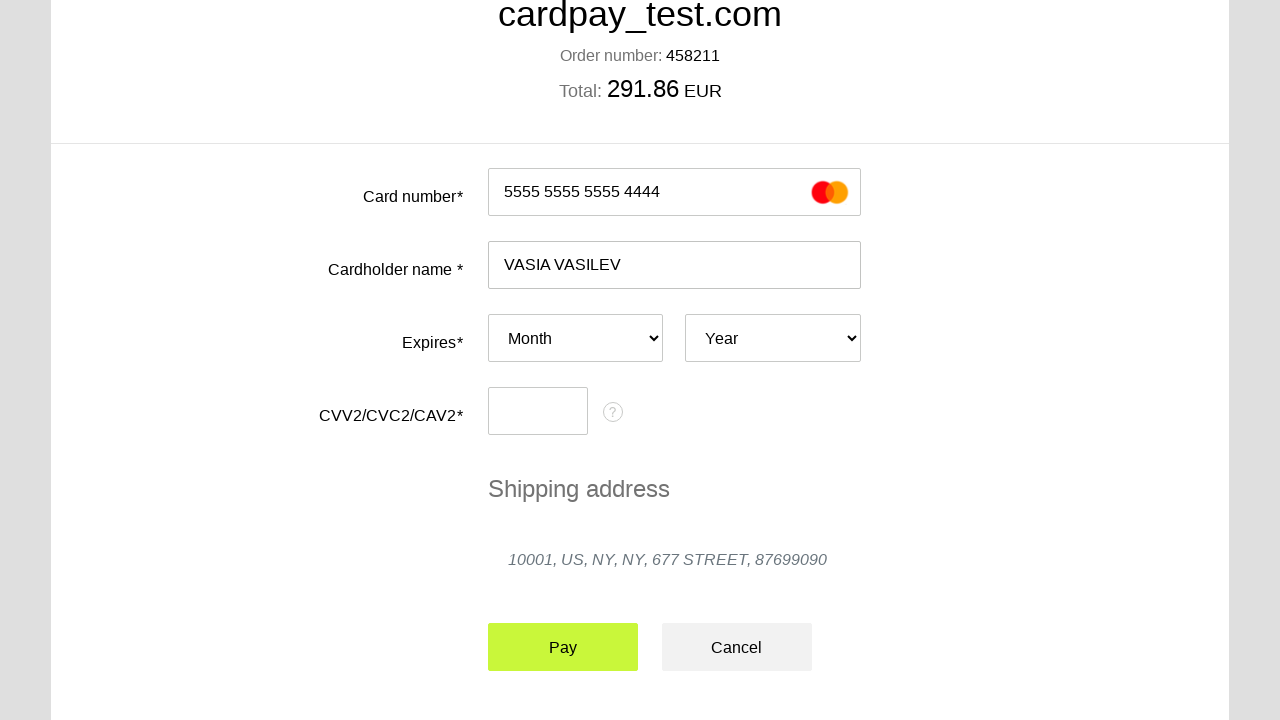

Verified no error message appears for valid cardholder name
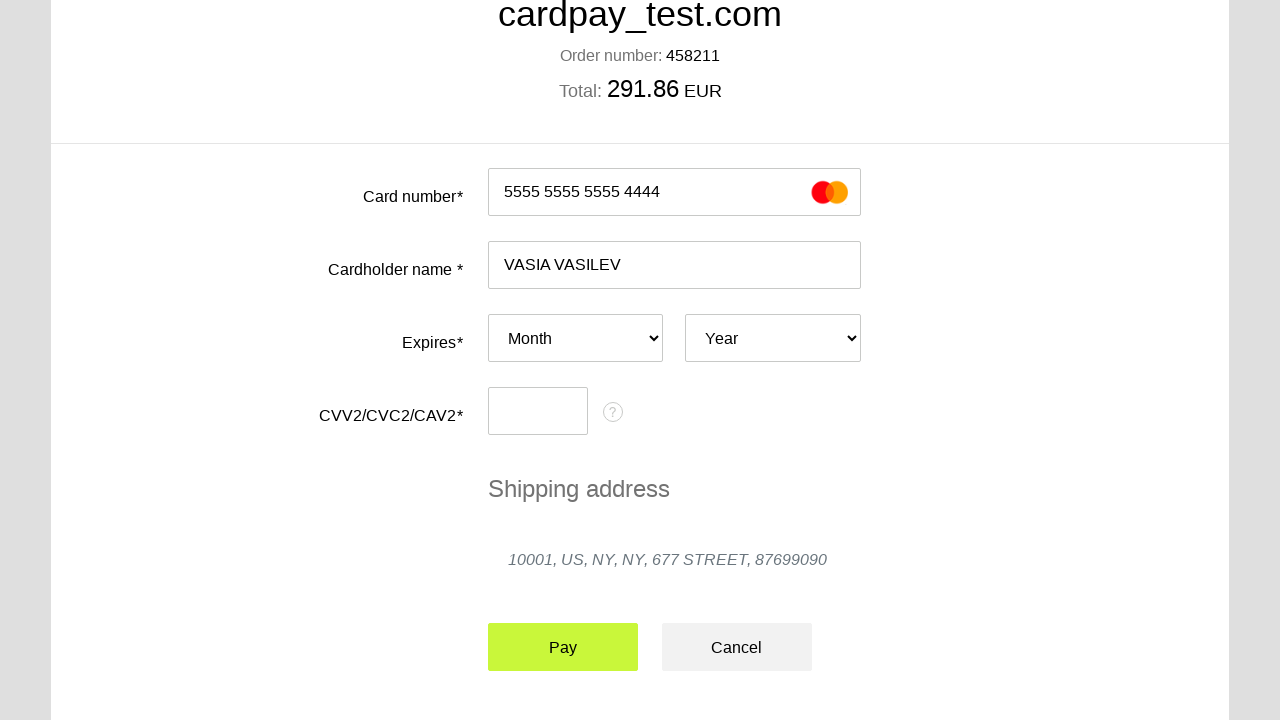

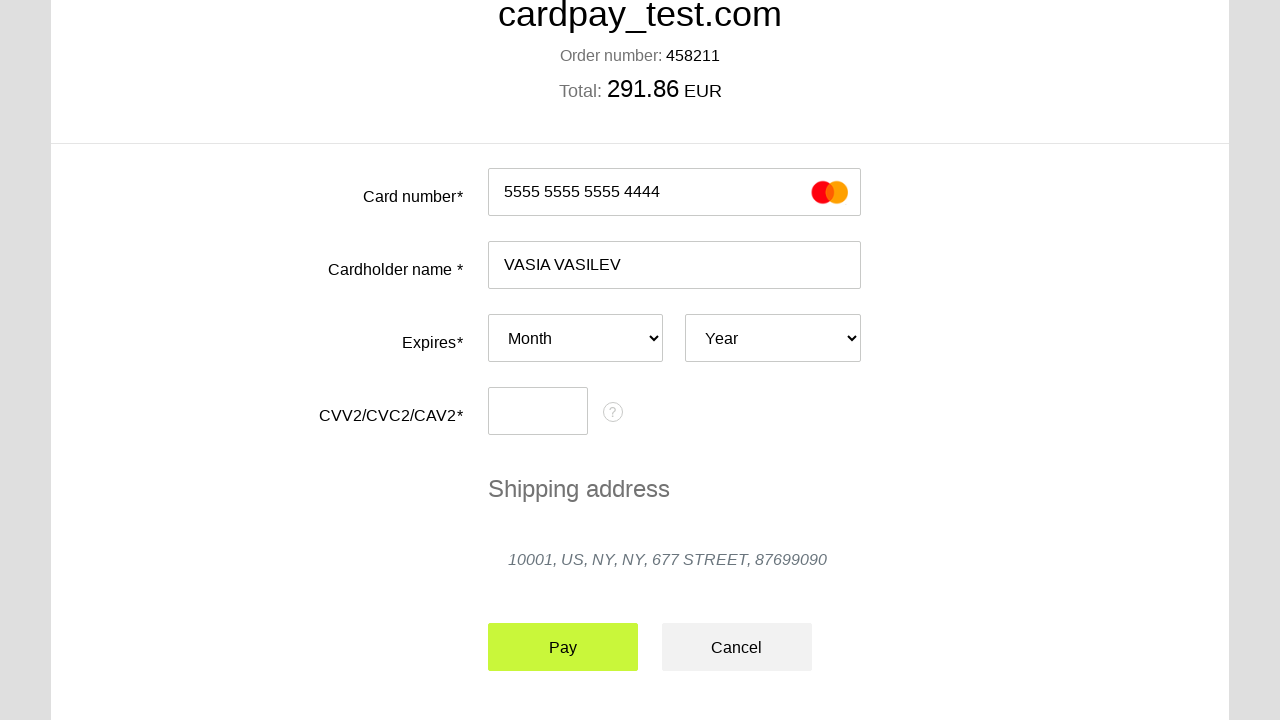